Tests registration form validation by submitting a weak password (less than 8 characters), verifying failure alert message

Starting URL: http://automationbykrishna.com/#

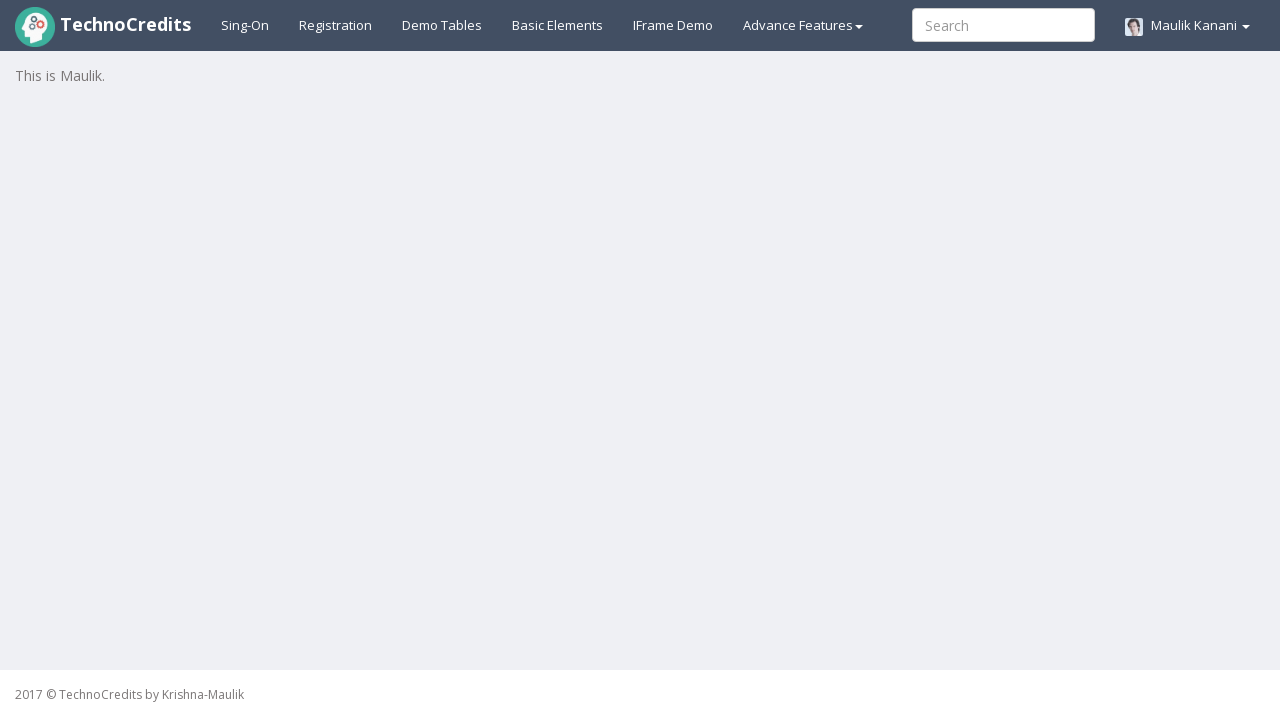

Clicked on Registration Link at (336, 25) on a#registration2
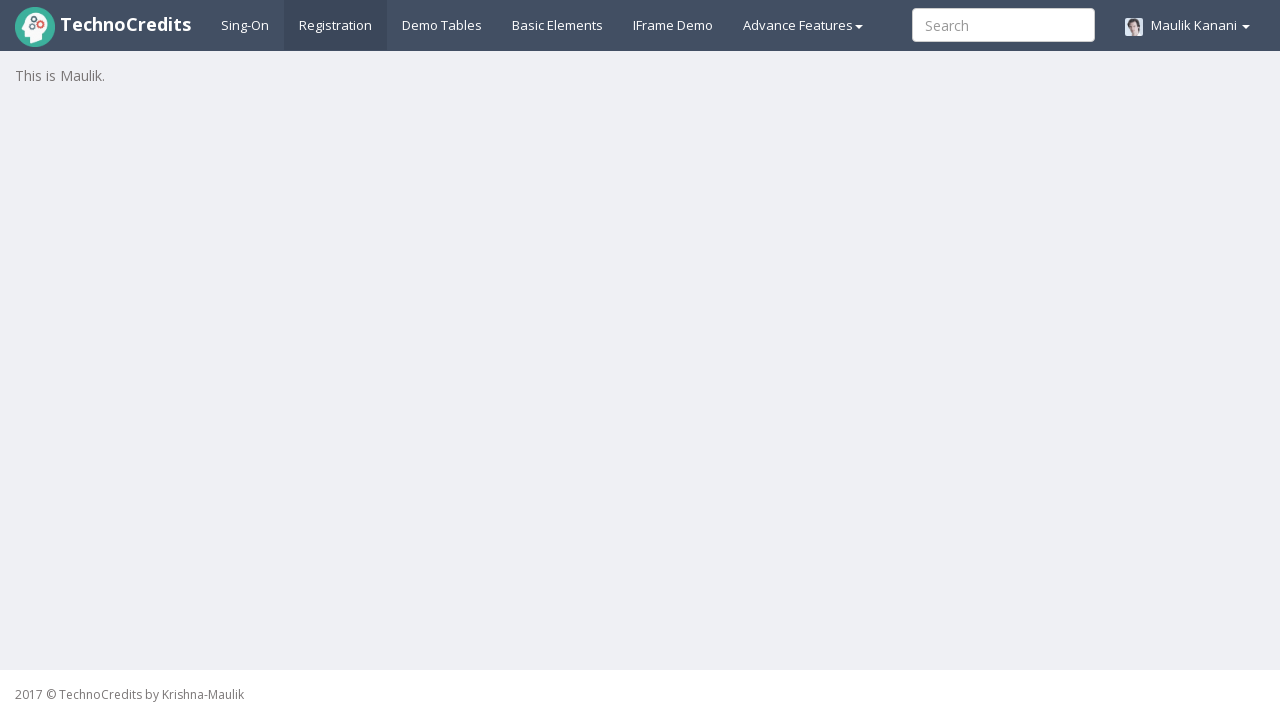

Registration form loaded with username input field
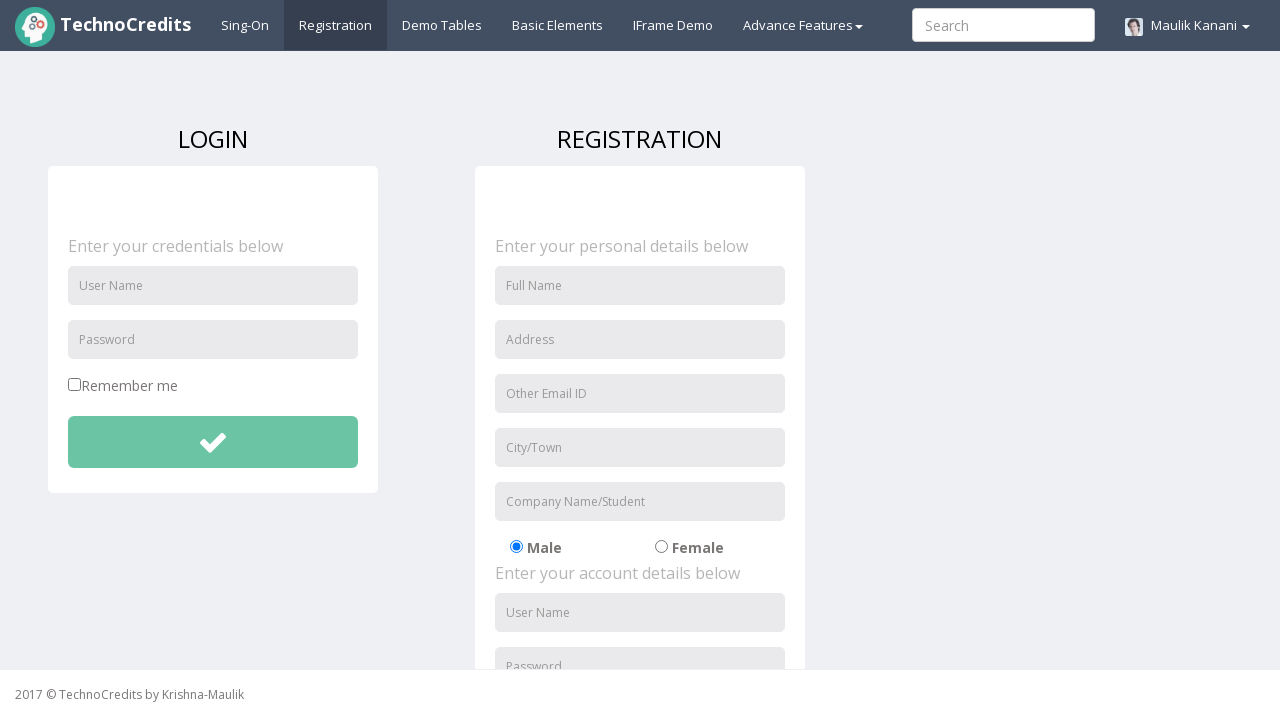

Entered username 'Techno@123' in registration form on input#unameSignin
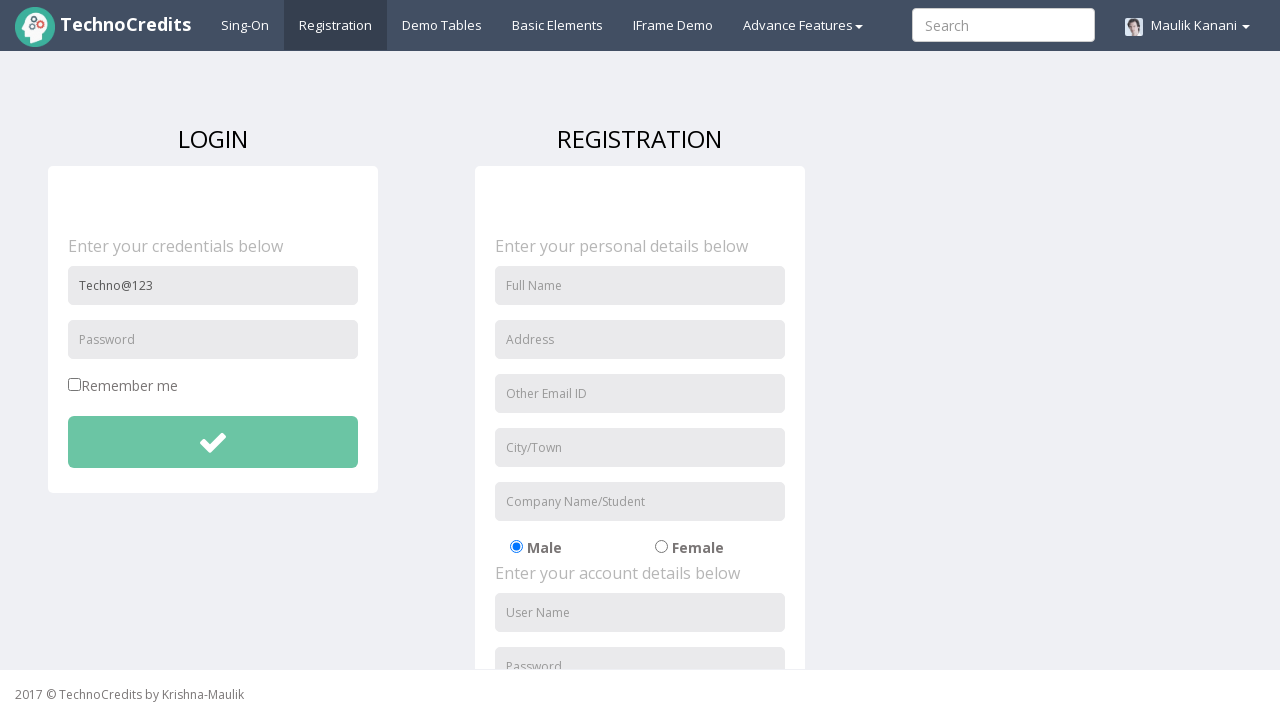

Entered weak password '1234@#' (less than 8 characters) in password field on input#pwdSignin
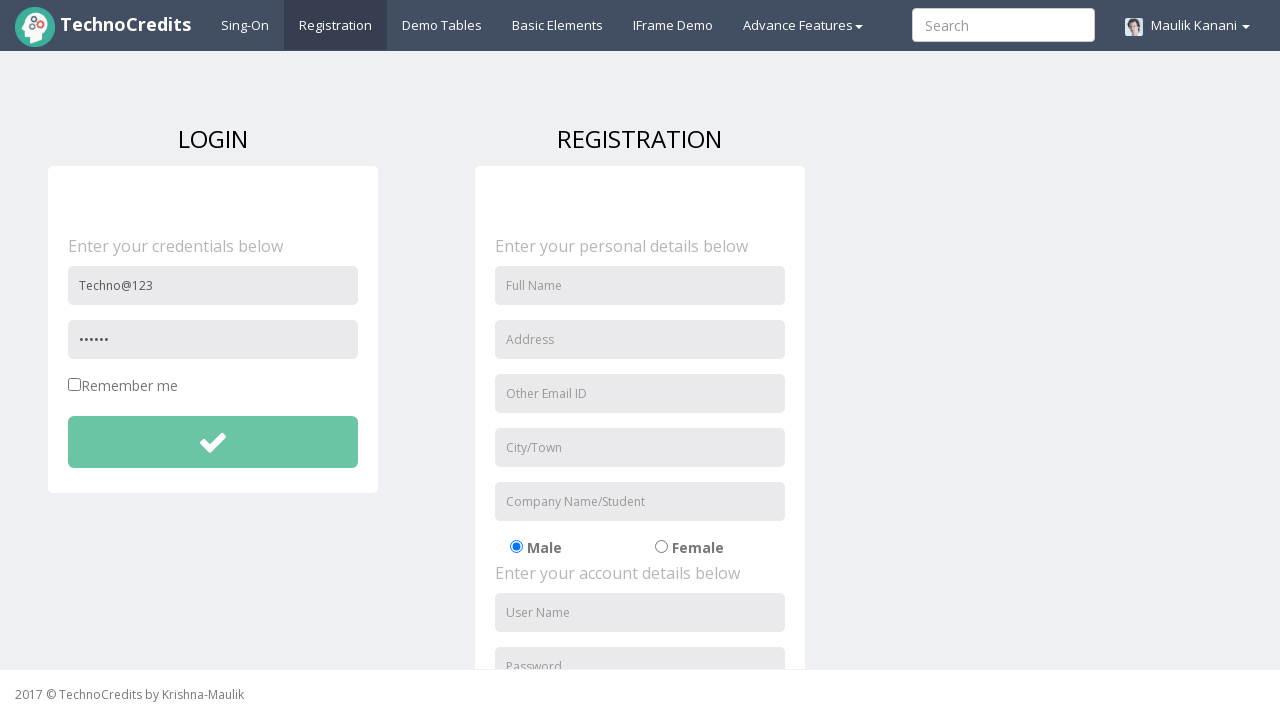

Clicked Submit button to submit registration form with weak password at (213, 442) on button#btnsubmitdetails
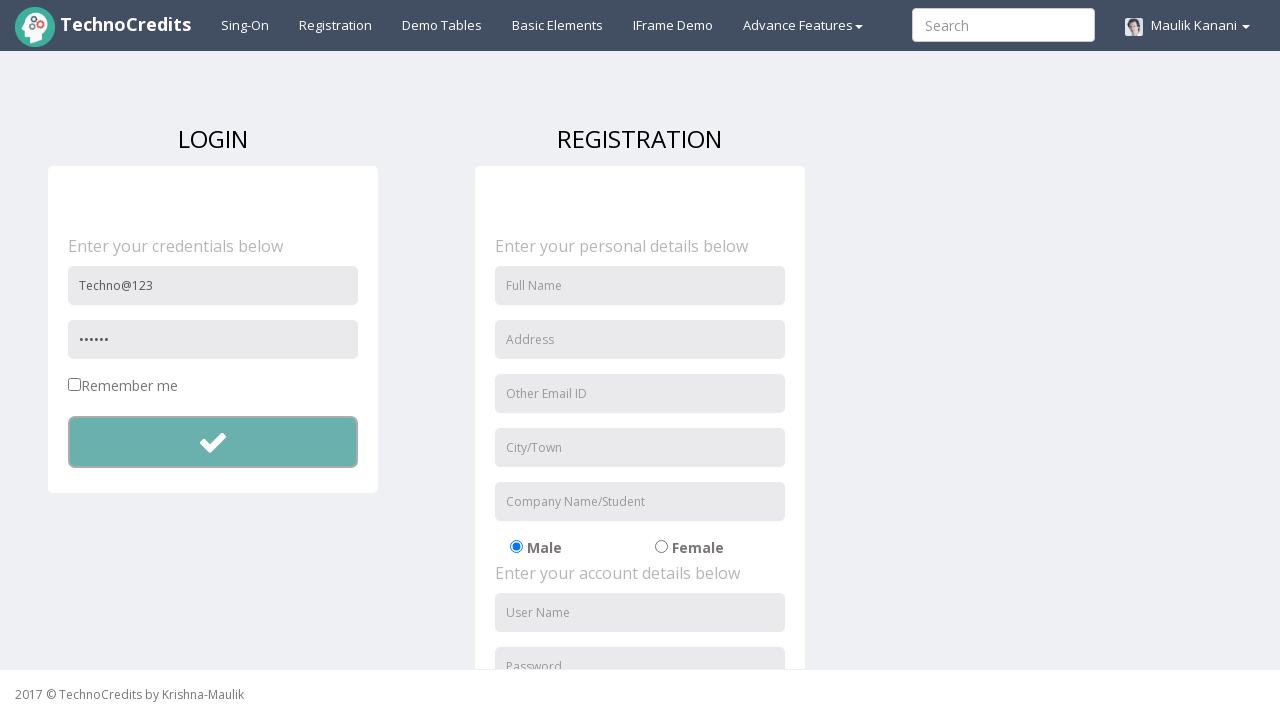

Accepted failure alert dialog showing password validation error
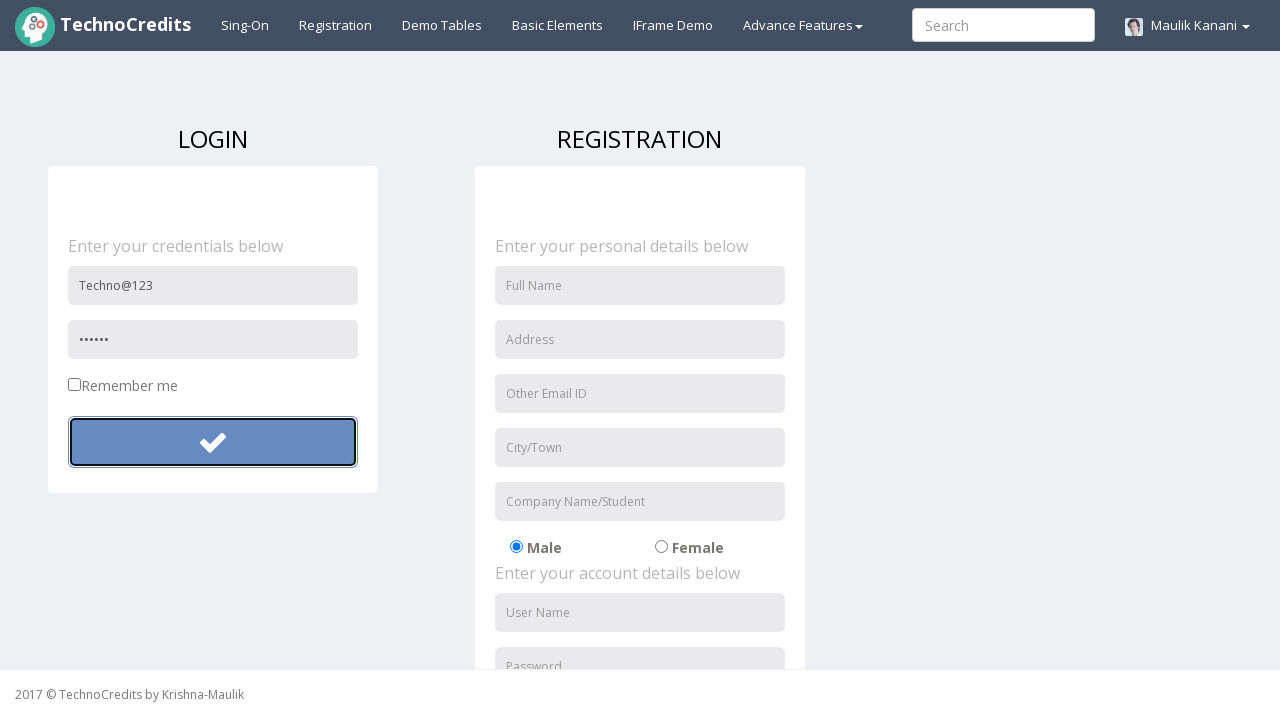

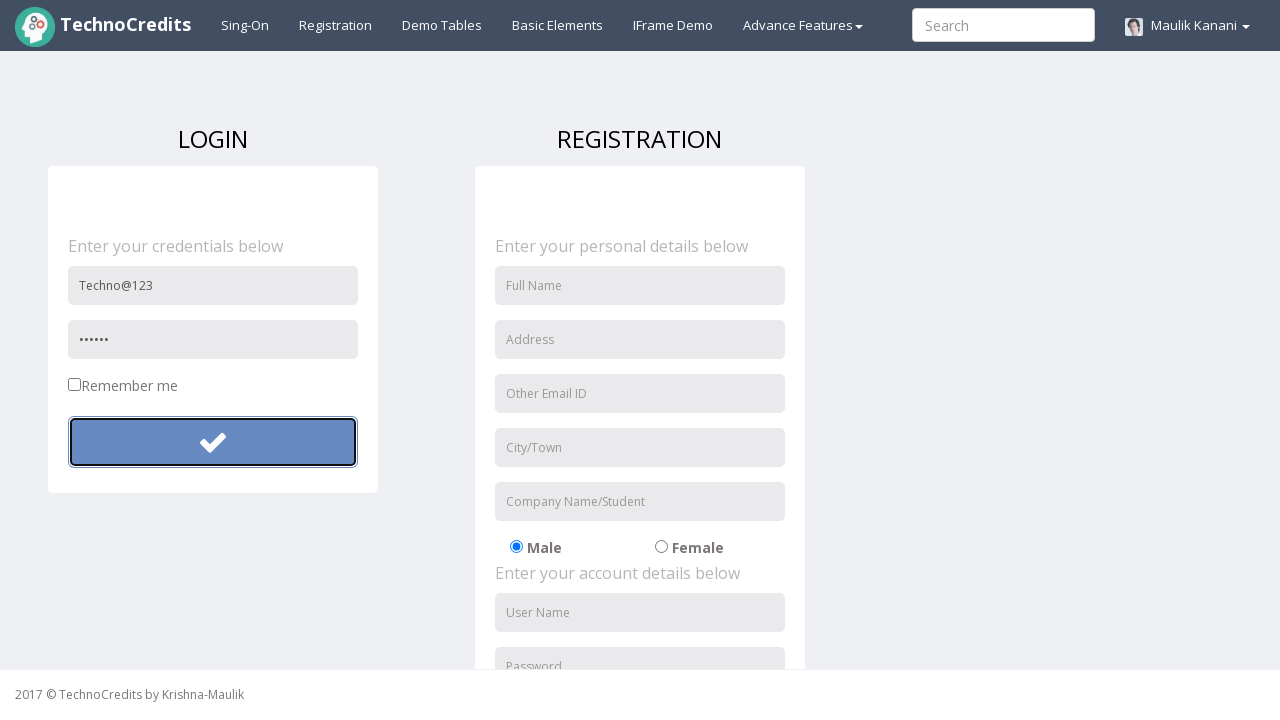